Tests drag and drop functionality by dragging element A to element B on a demo page

Starting URL: https://the-internet.herokuapp.com/drag_and_drop

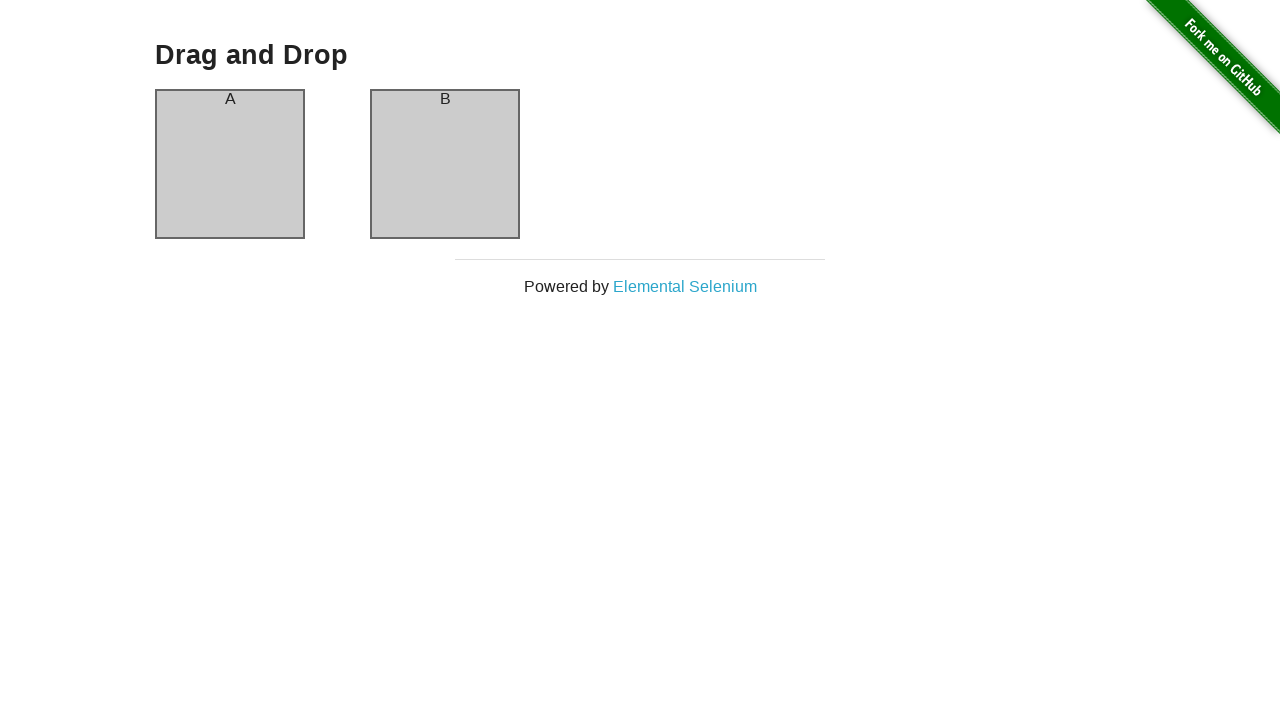

Waited for column A element to be visible
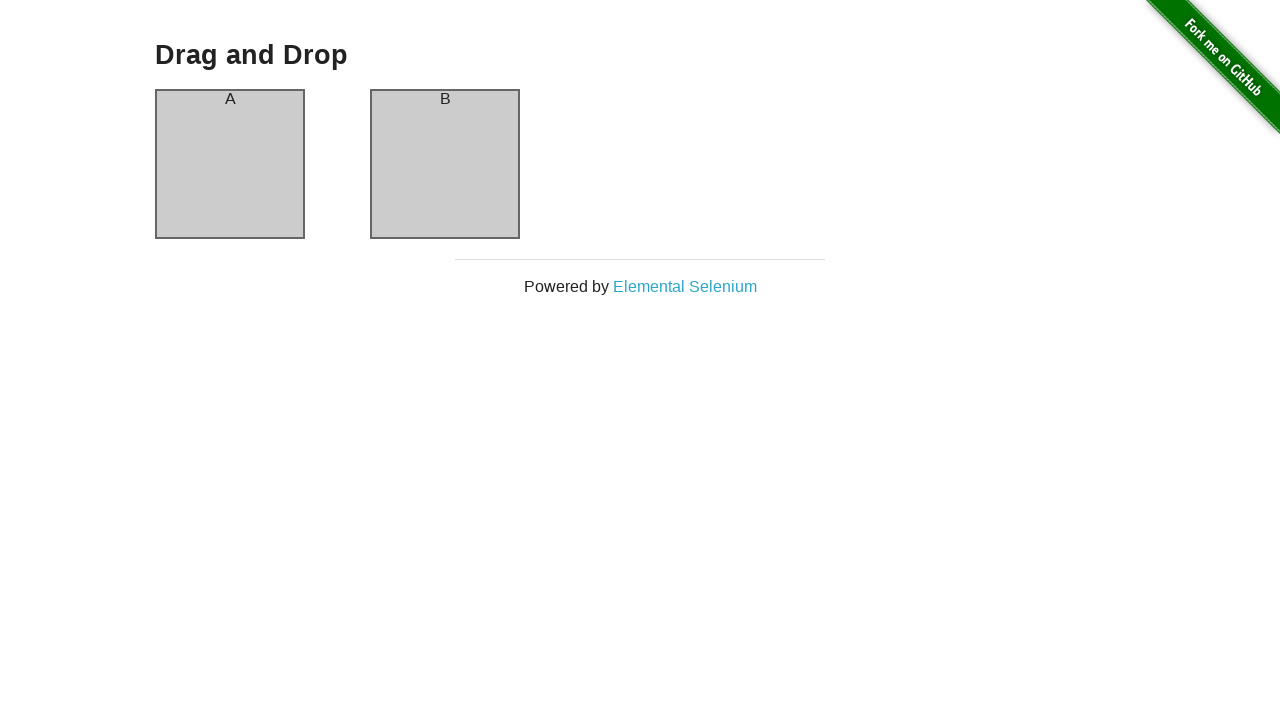

Waited for column B element to be visible
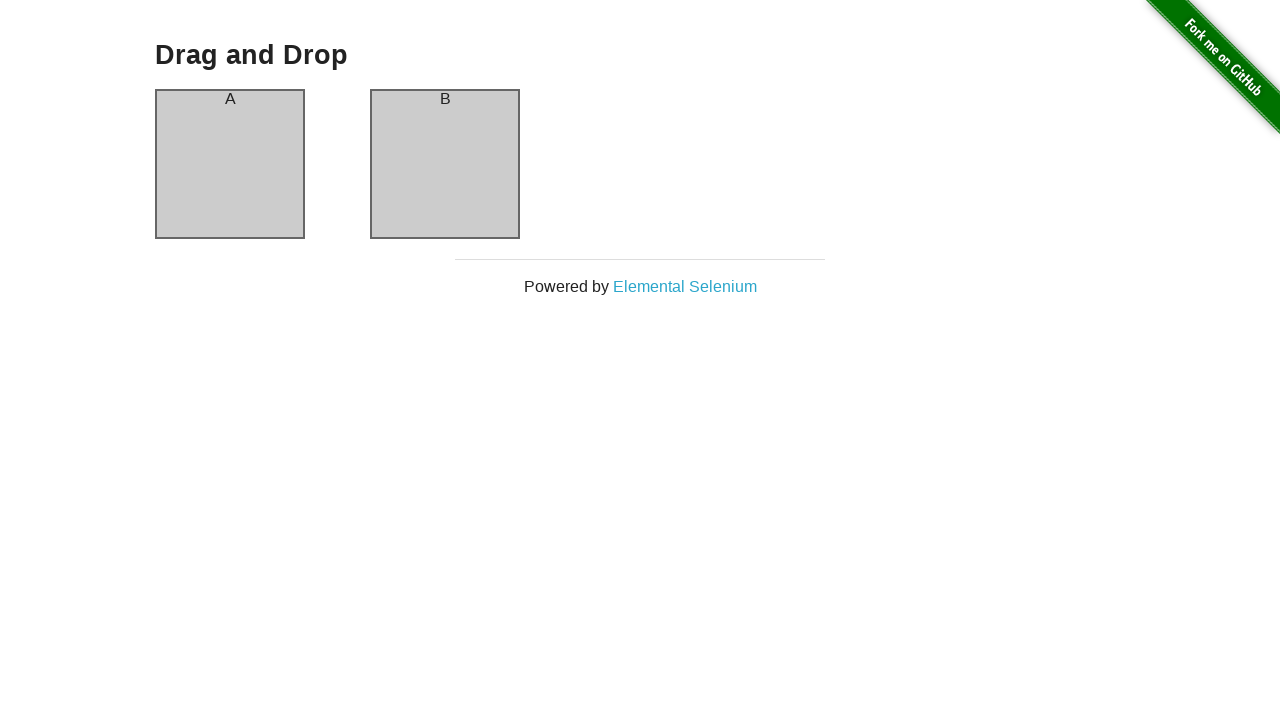

Dragged element A to element B at (445, 164)
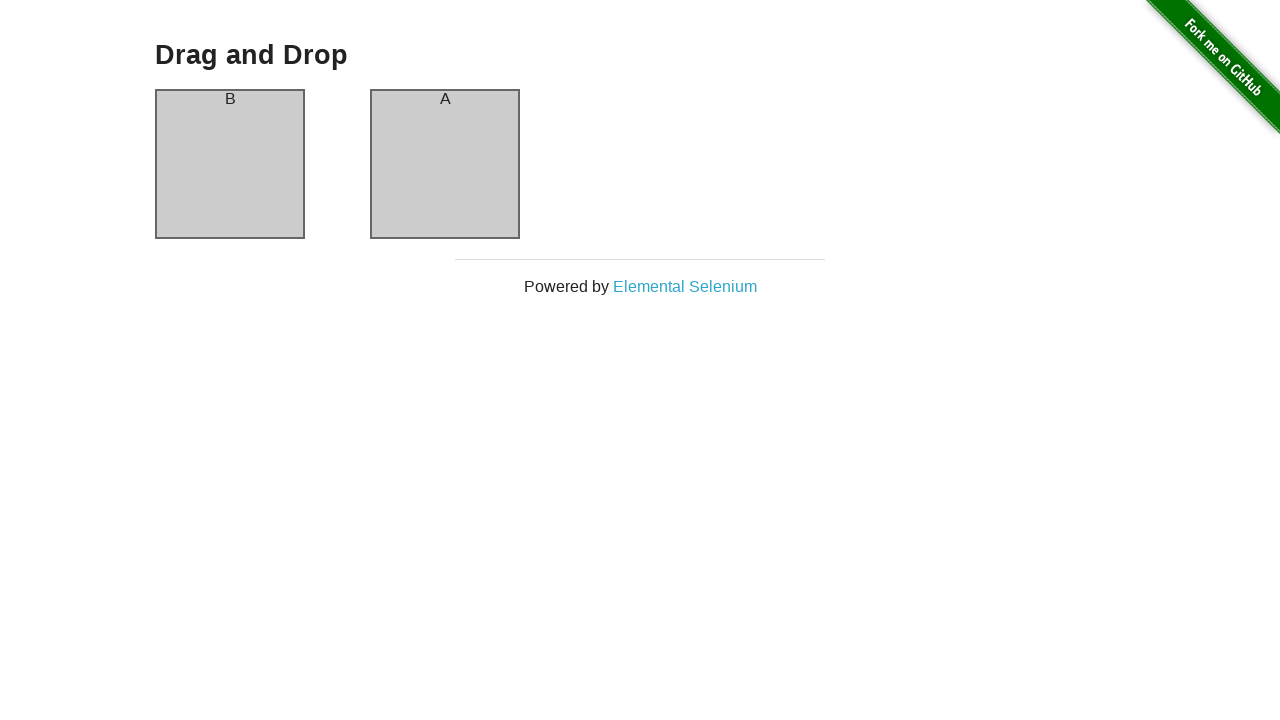

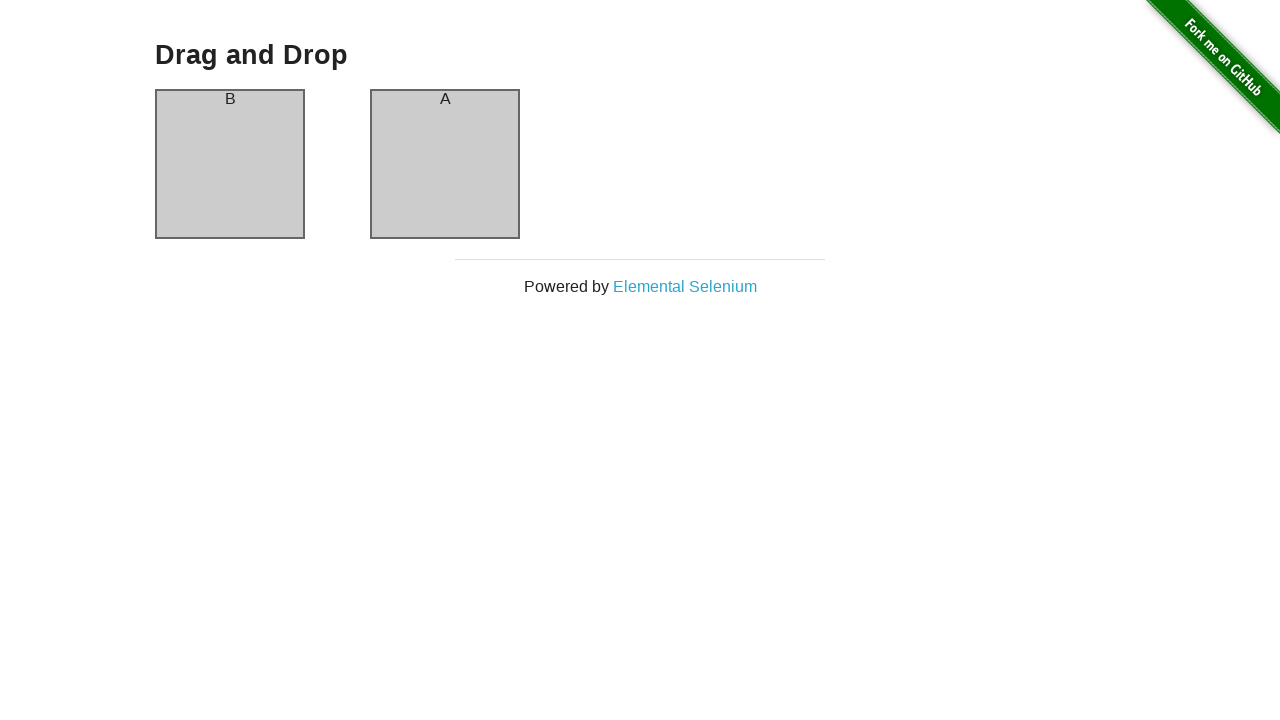